Navigates to KSRTC website and sets up browser window configuration

Starting URL: https://www.ksrtc.in

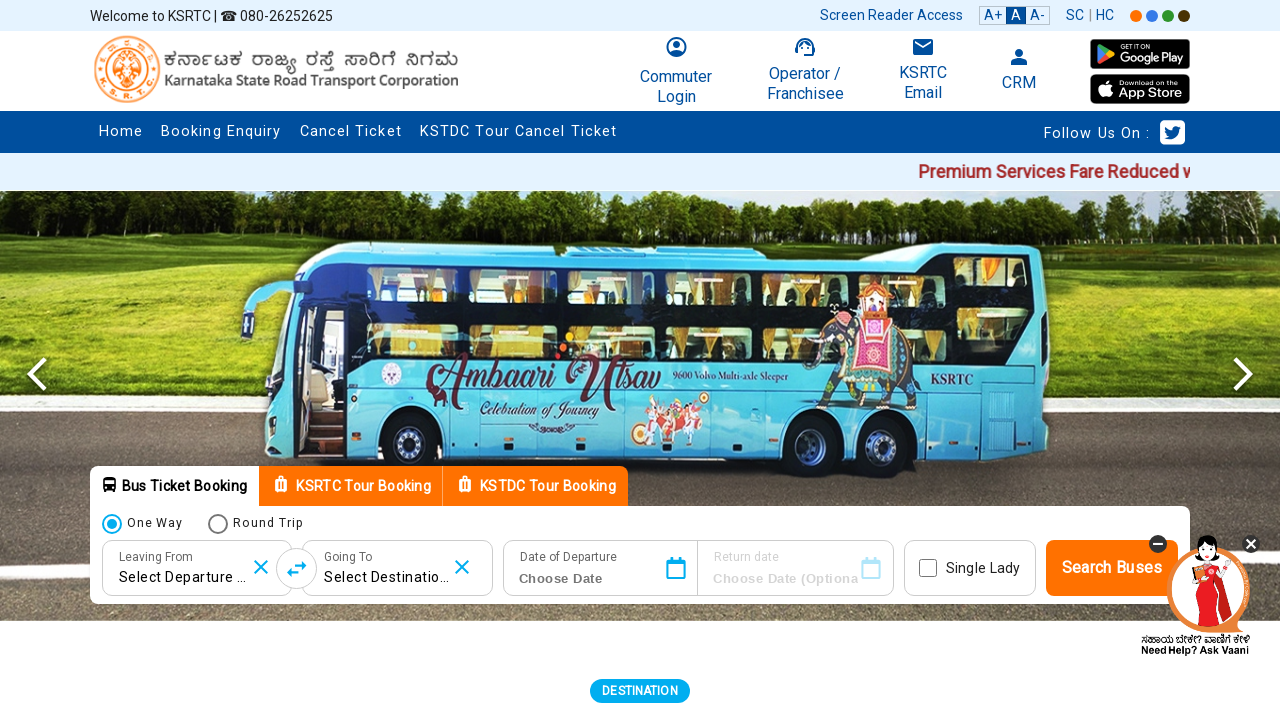

Waited for KSRTC website to fully load (networkidle state)
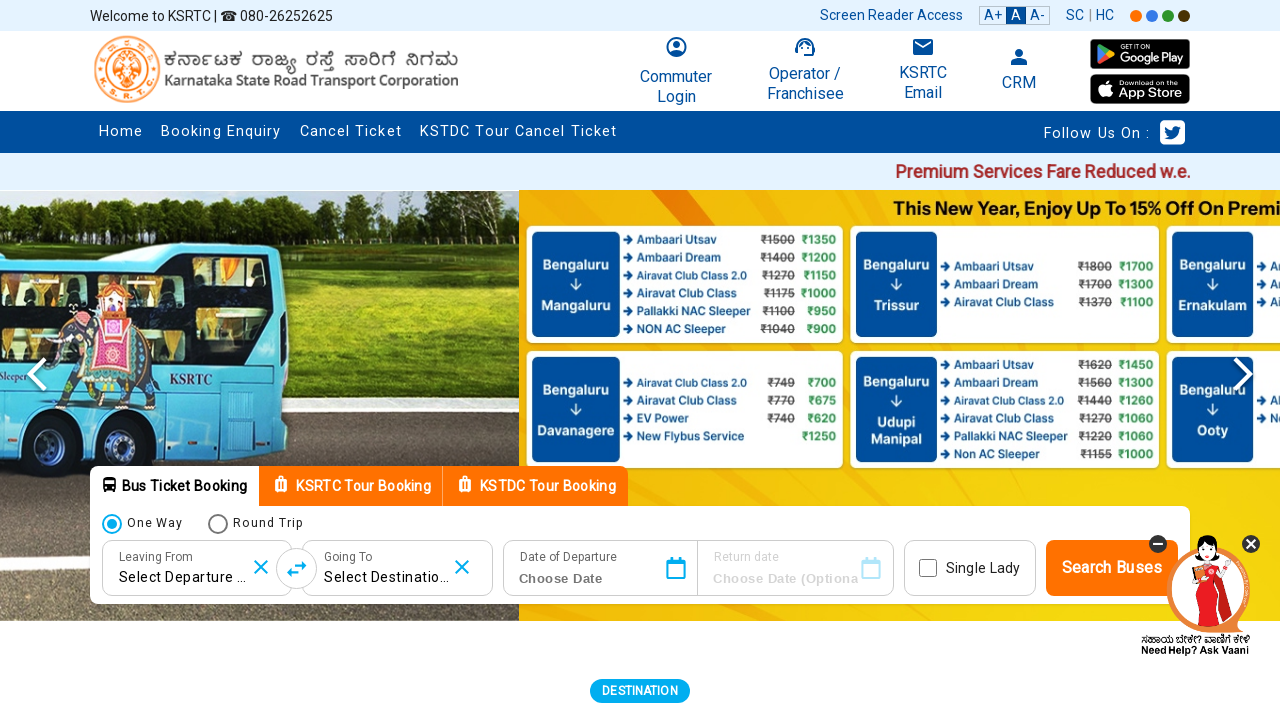

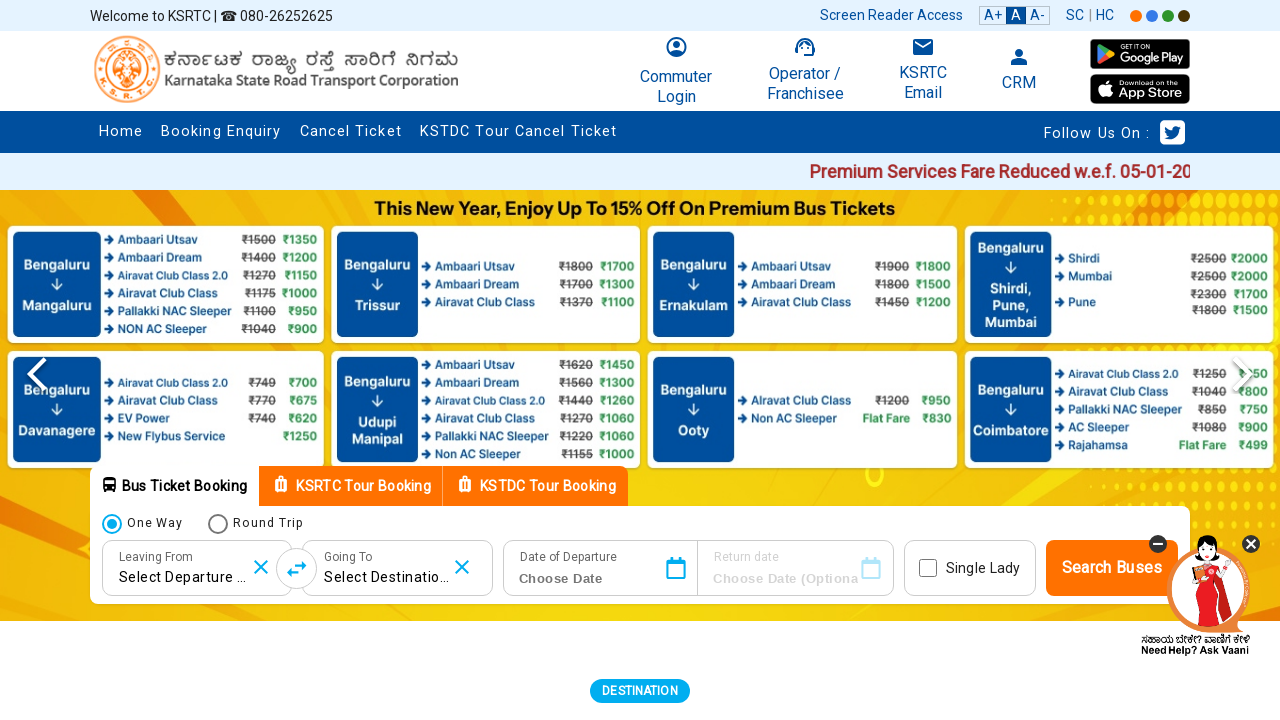